Tests submitting a feedback form by filling all fields and clicking the Send Message button, then verifying the feedback confirmation appears.

Starting URL: http://zero.webappsecurity.com/index.html

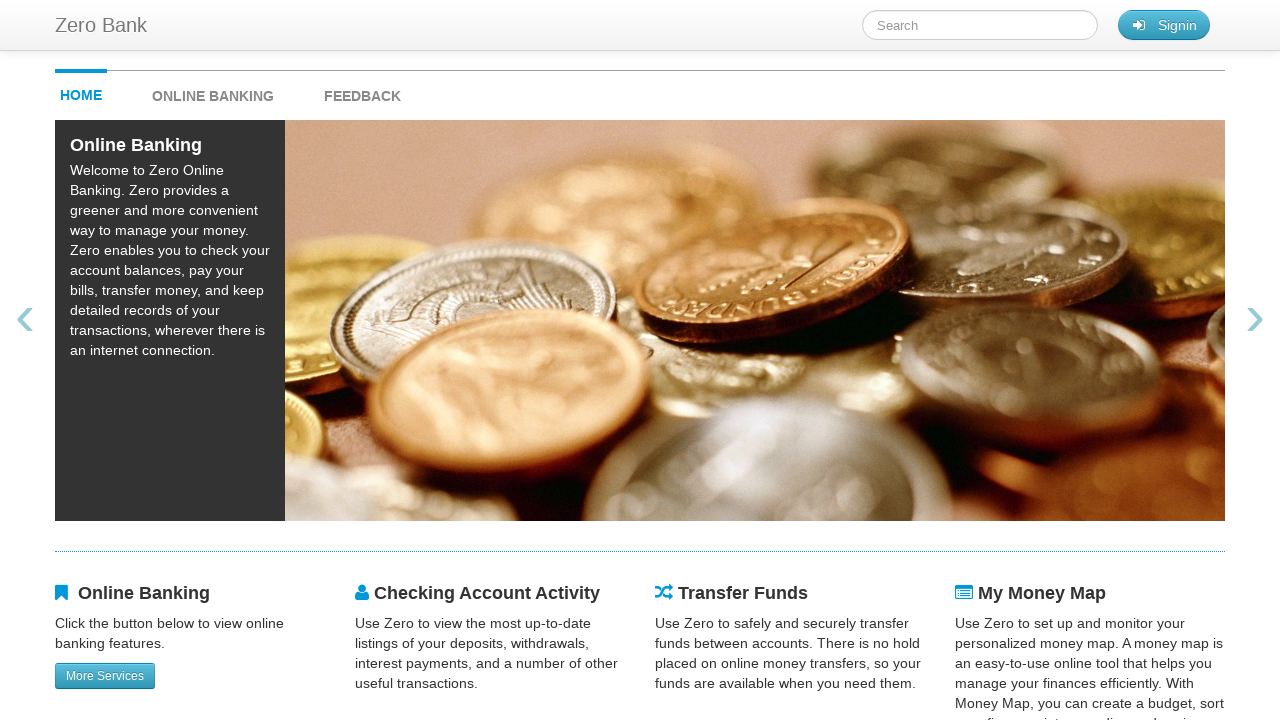

Clicked feedback link at (362, 91) on #feedback
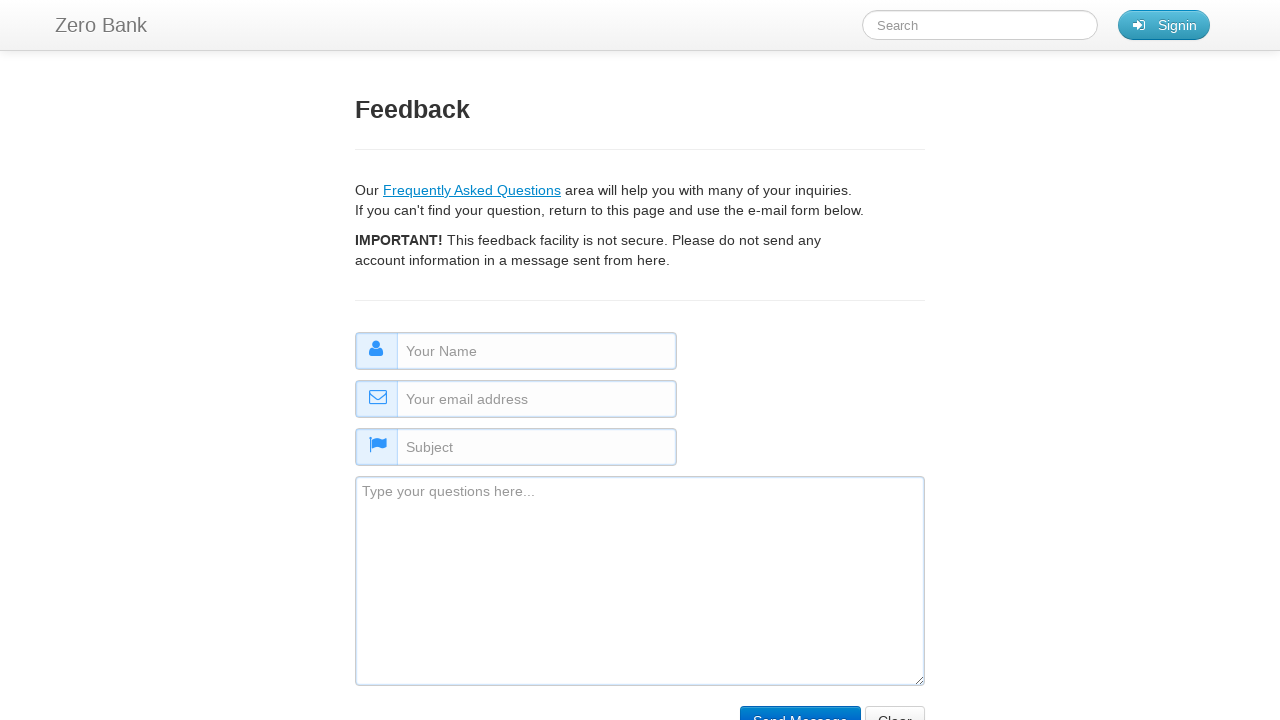

Filled name field with 'first Last' on #name
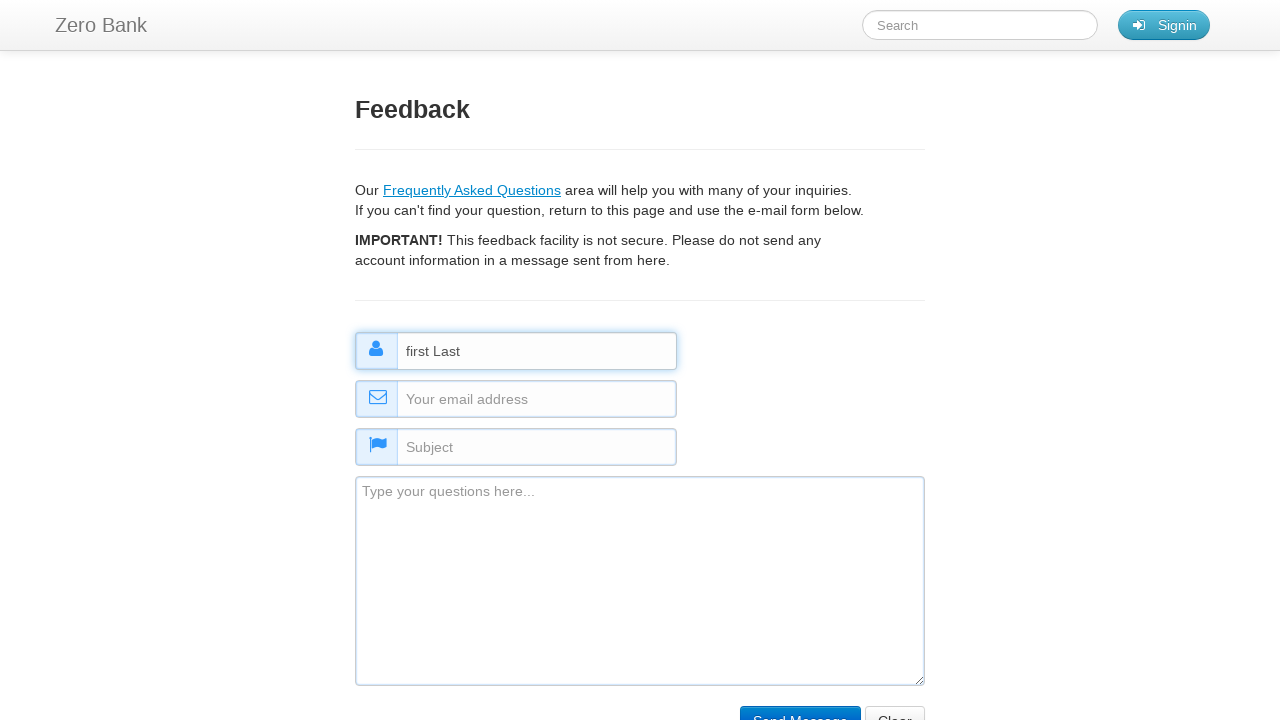

Filled email field with 'myEmail@test.com' on #email
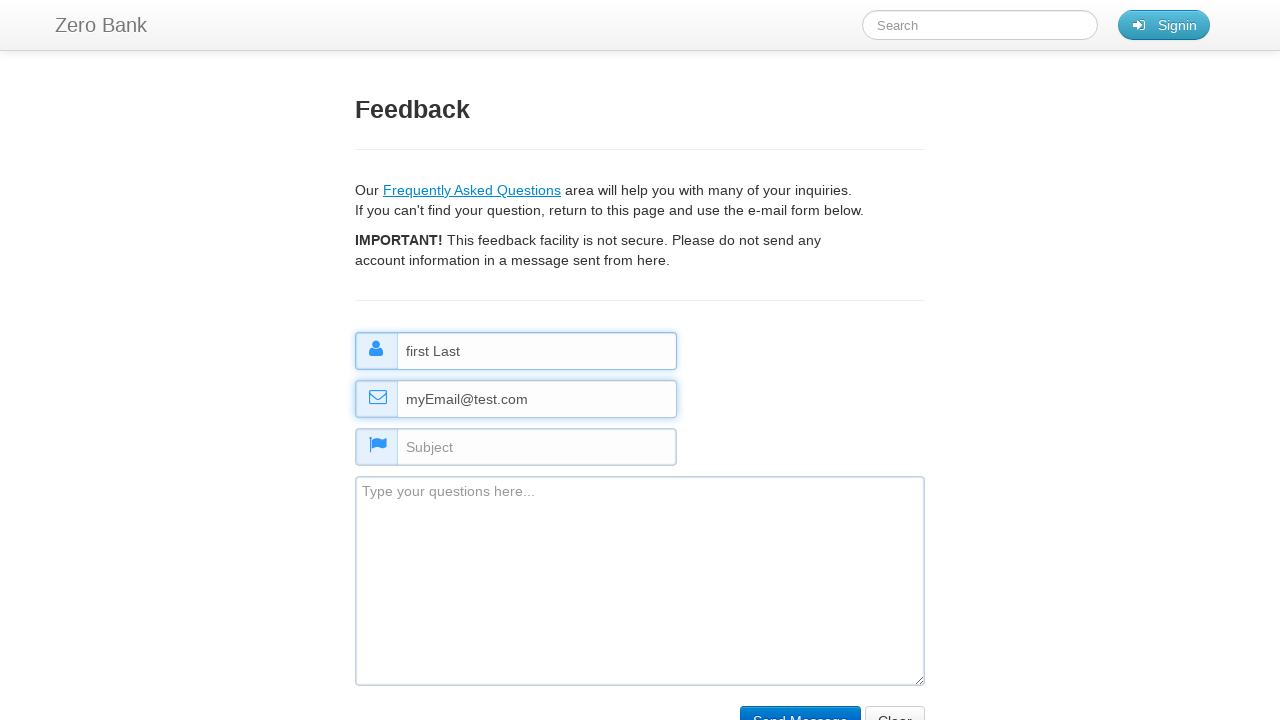

Filled subject field with 'The Subject' on #subject
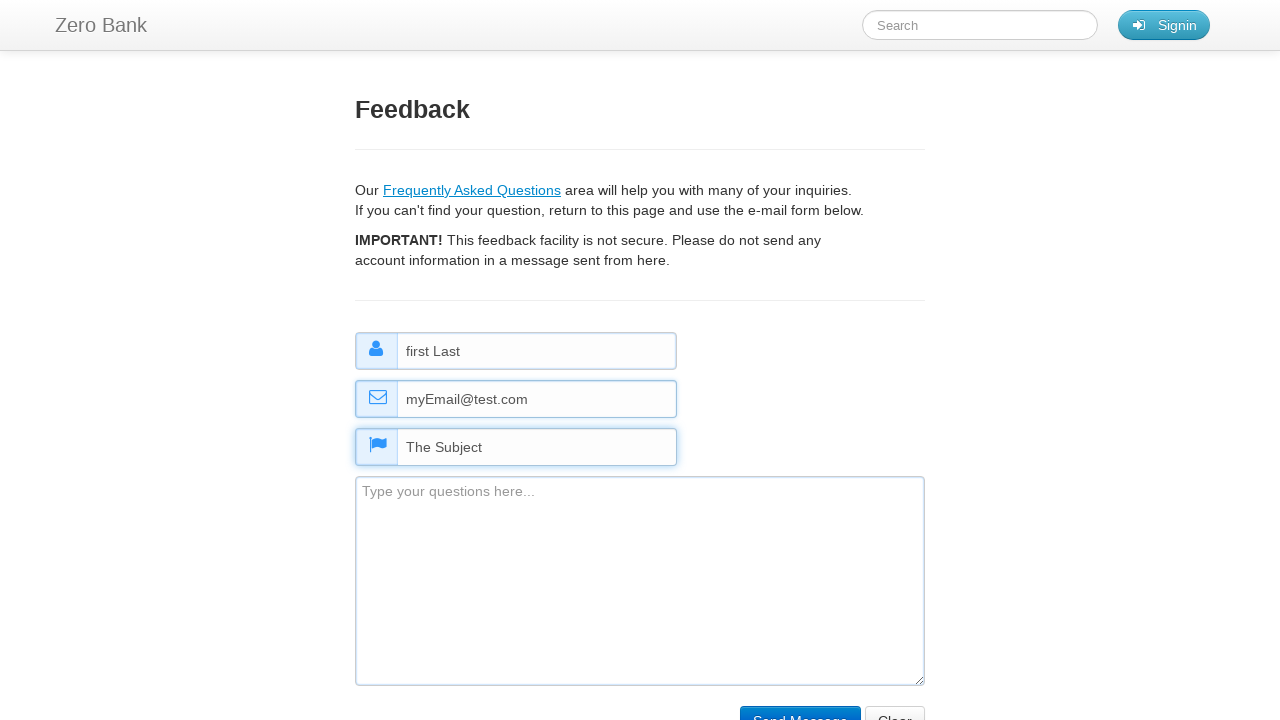

Filled comment field with 'Your comment goes in here' on #comment
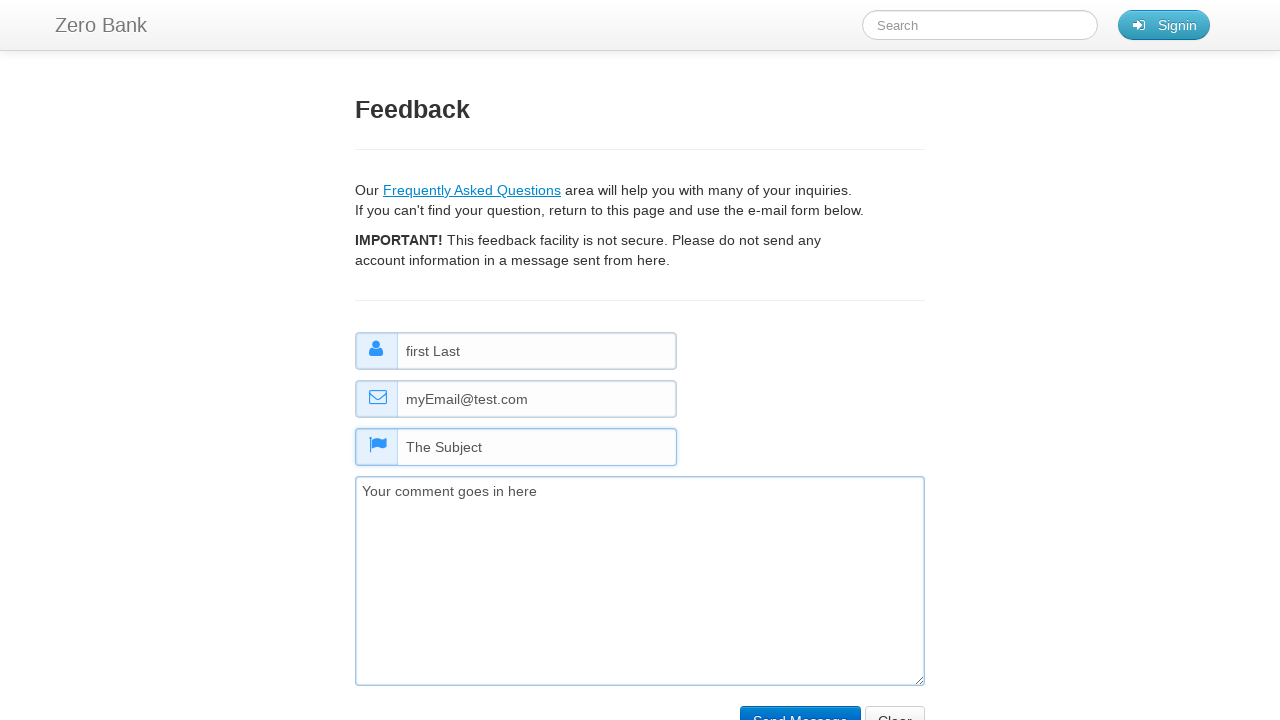

Clicked Send Message button to submit feedback form at (800, 705) on input[value='Send Message']
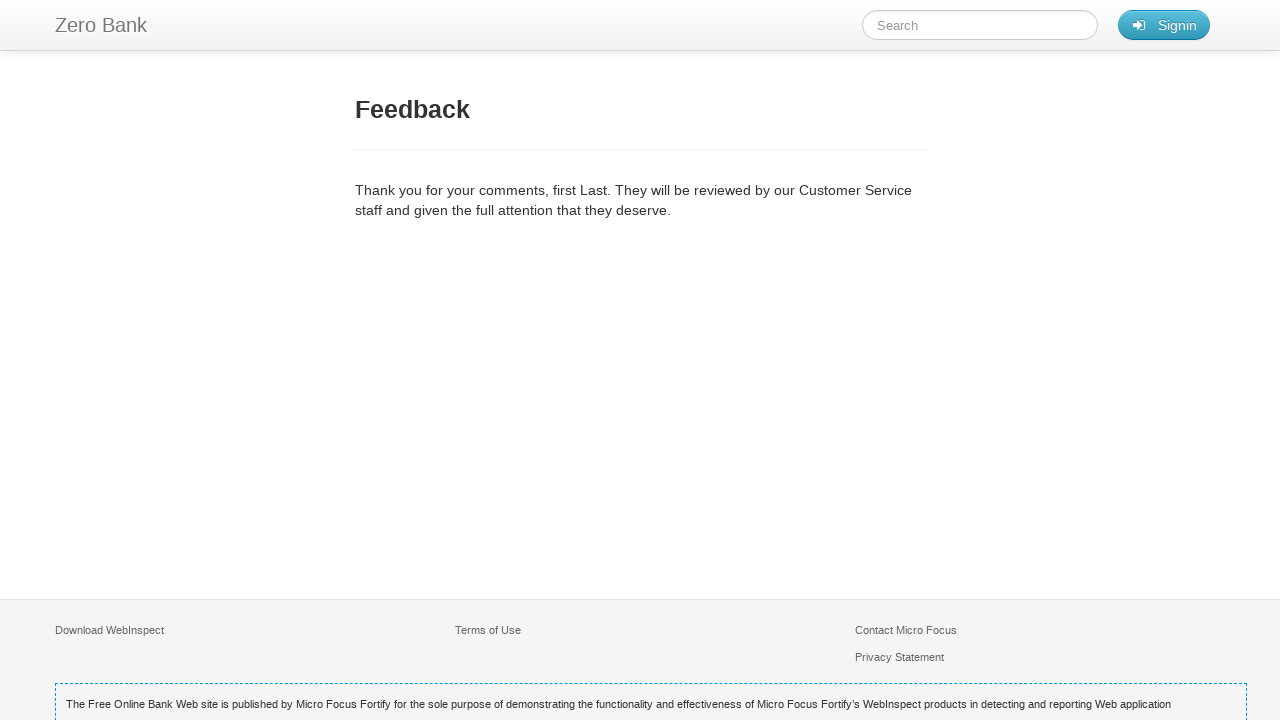

Feedback confirmation appeared
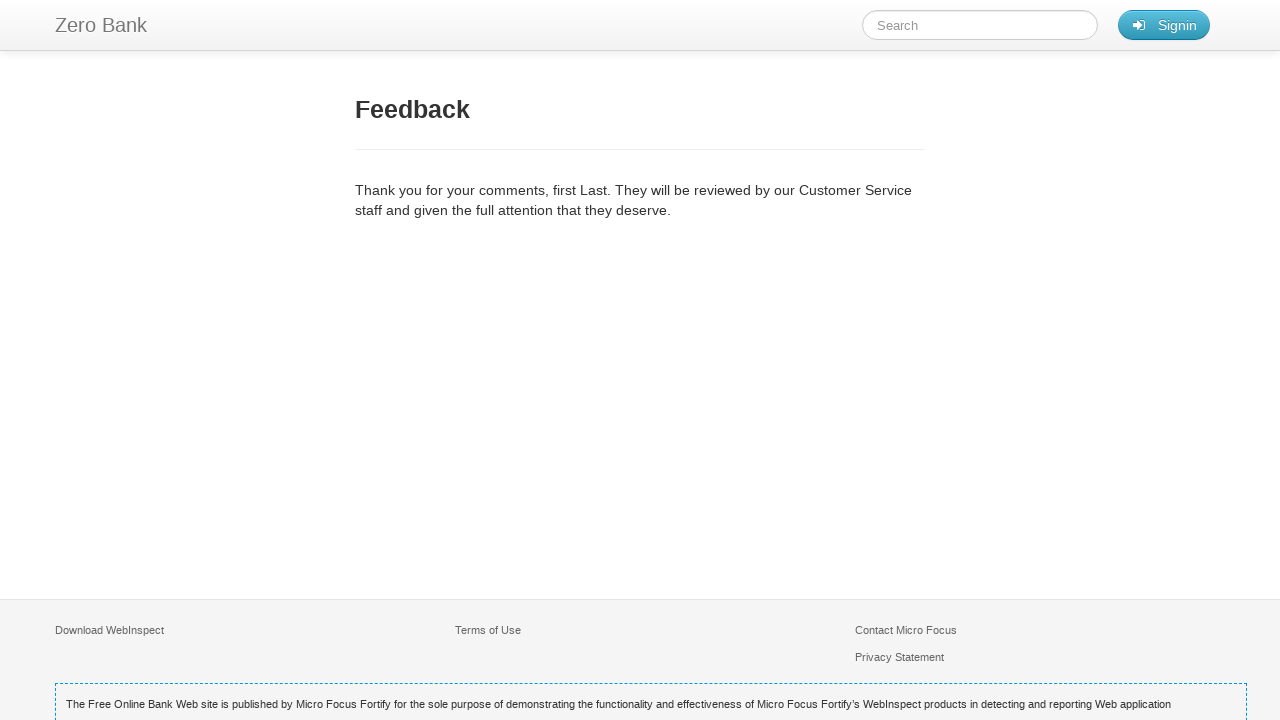

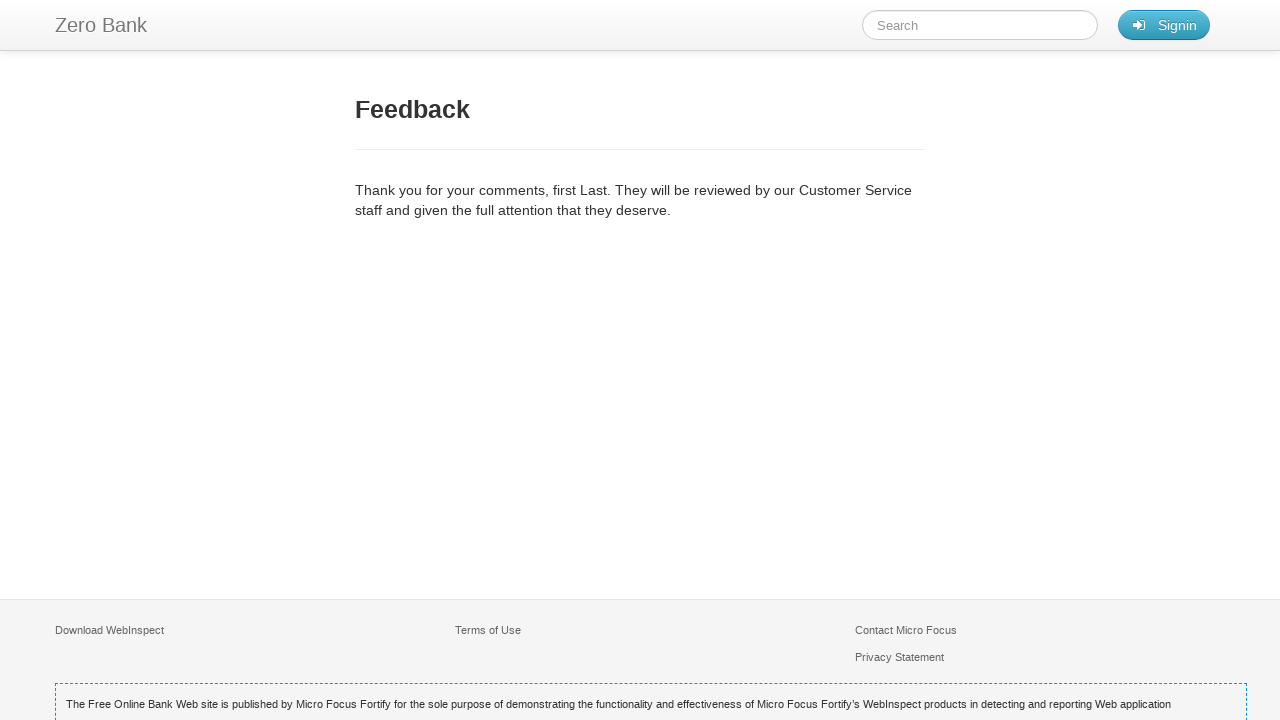